Tests JavaScript confirmation alert handling by clicking a button to trigger an alert dialog, accepting the alert, and verifying the result message displays correctly on the page.

Starting URL: http://the-internet.herokuapp.com/javascript_alerts

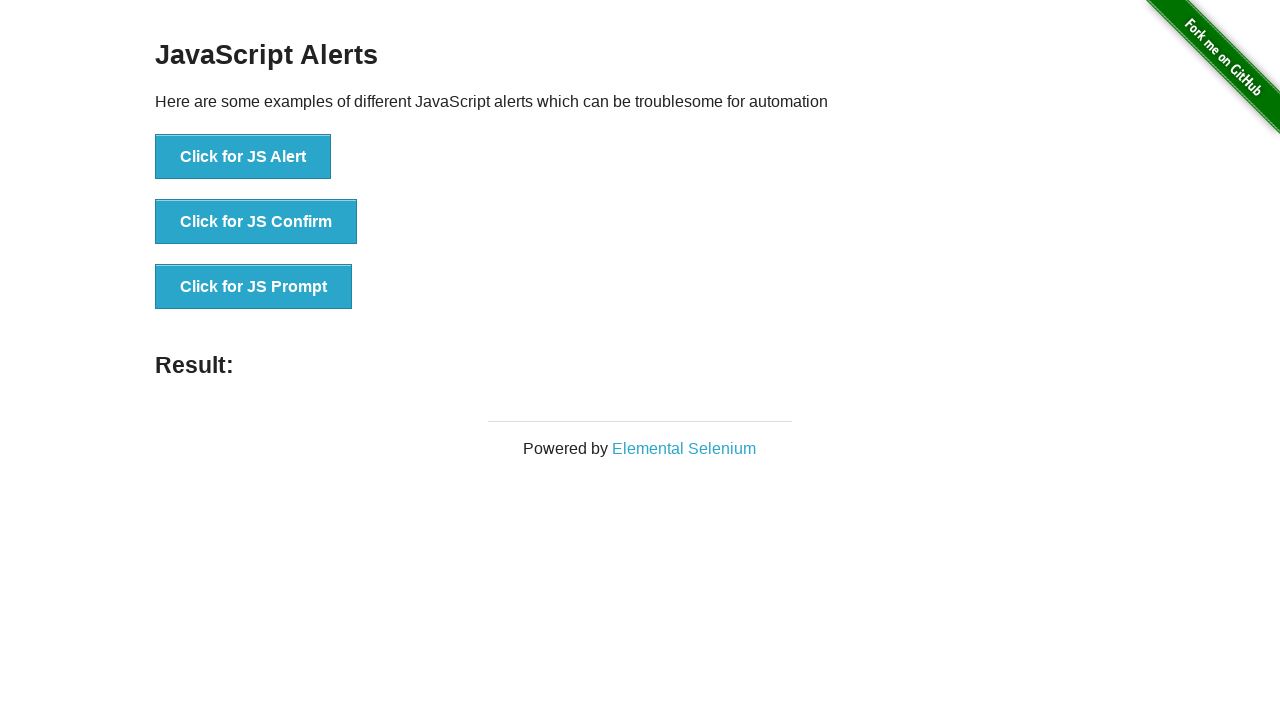

Set up dialog handler to accept confirmation alerts
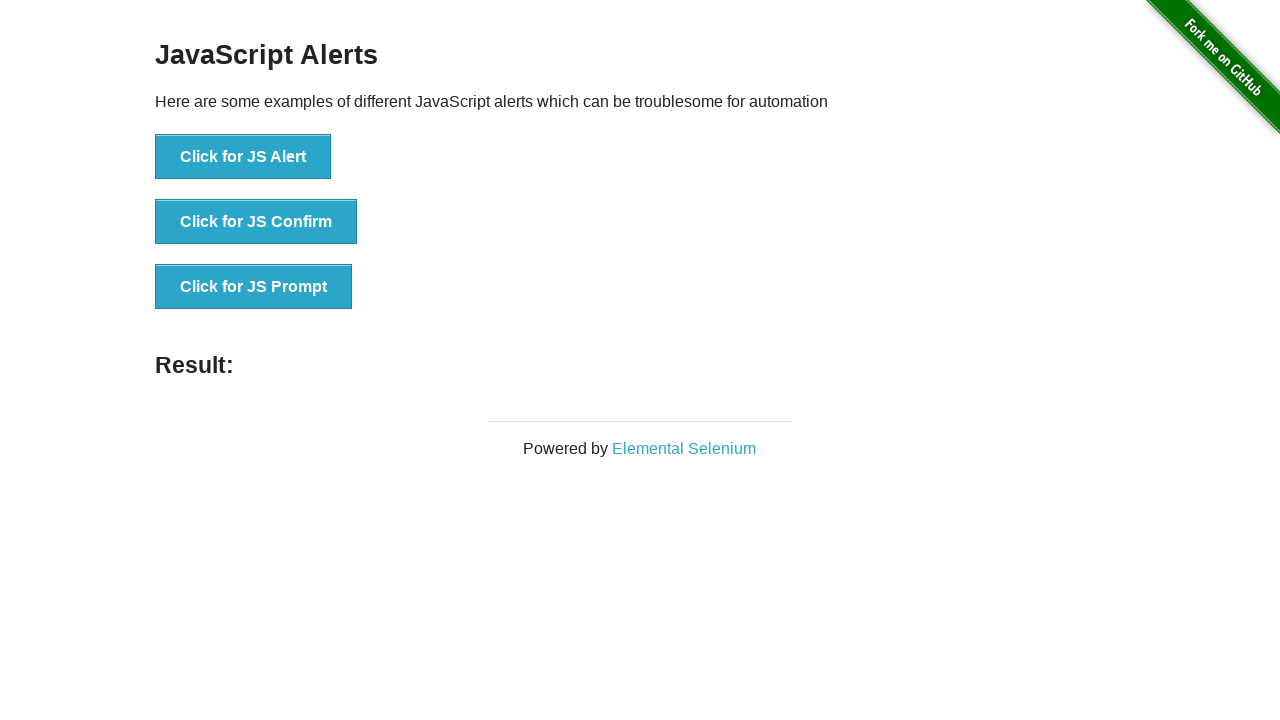

Clicked the confirmation alert button at (256, 222) on button >> nth=1
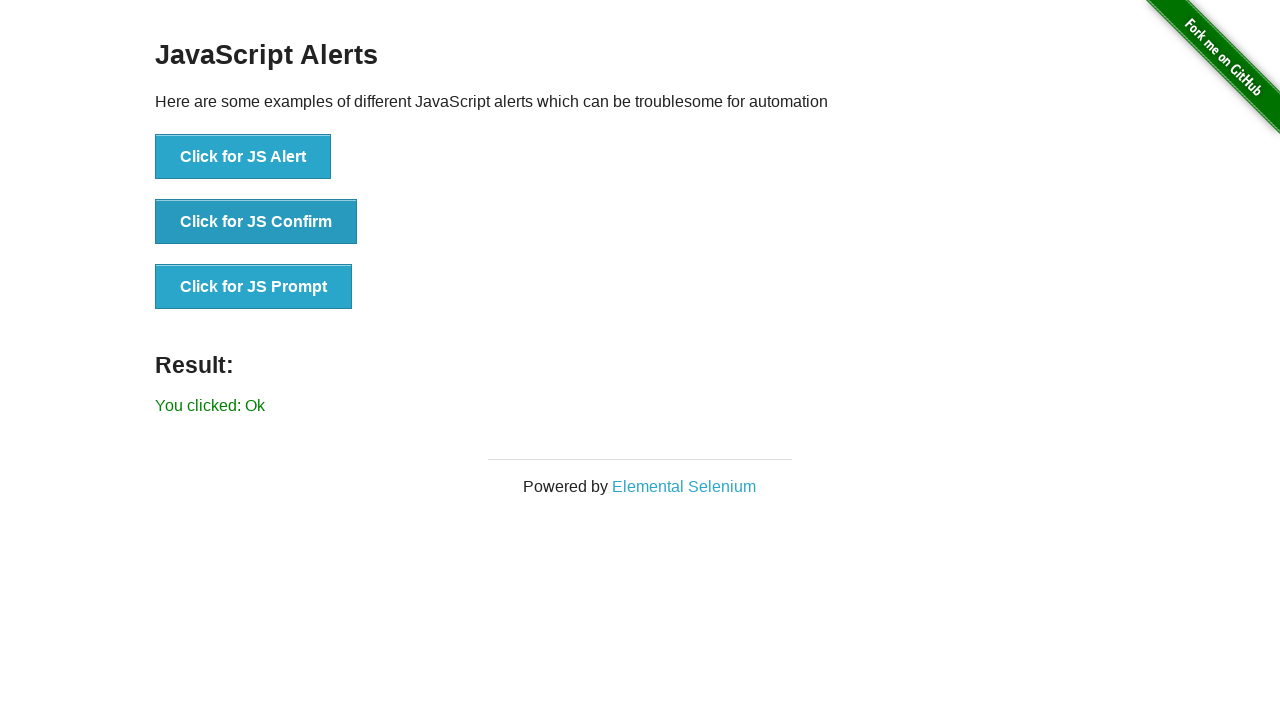

Result message element appeared on the page
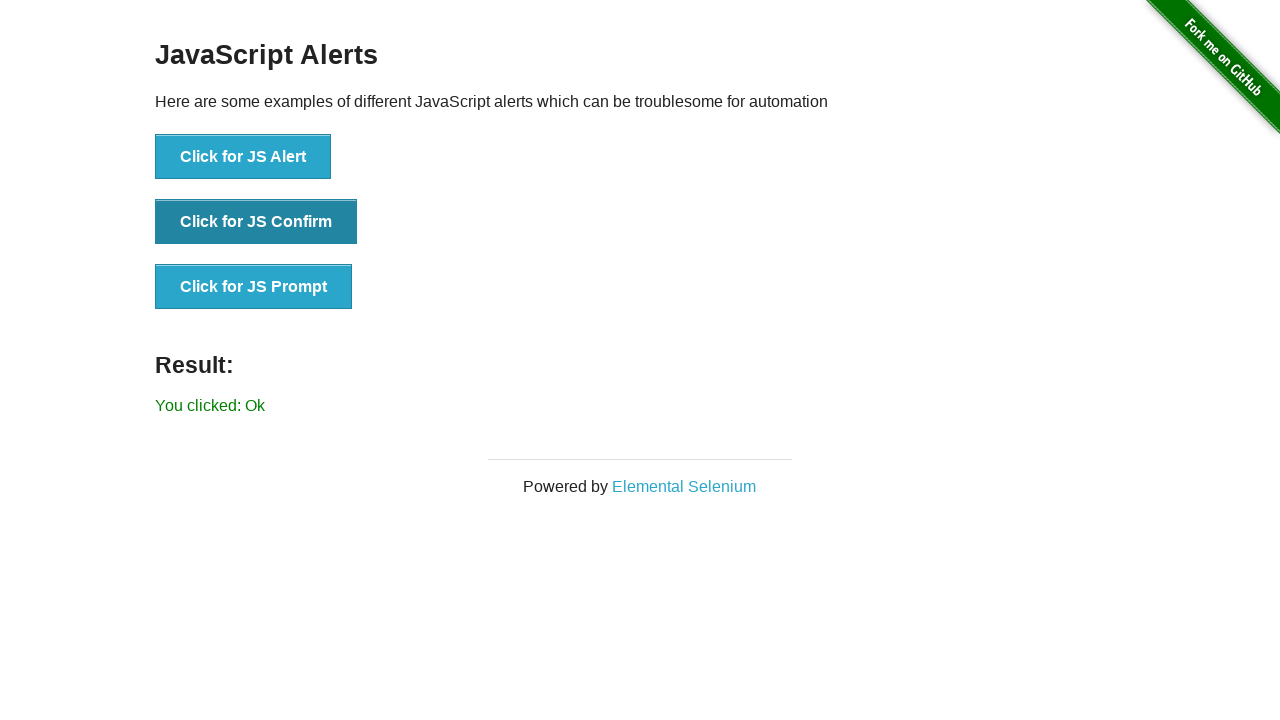

Retrieved result text from the page
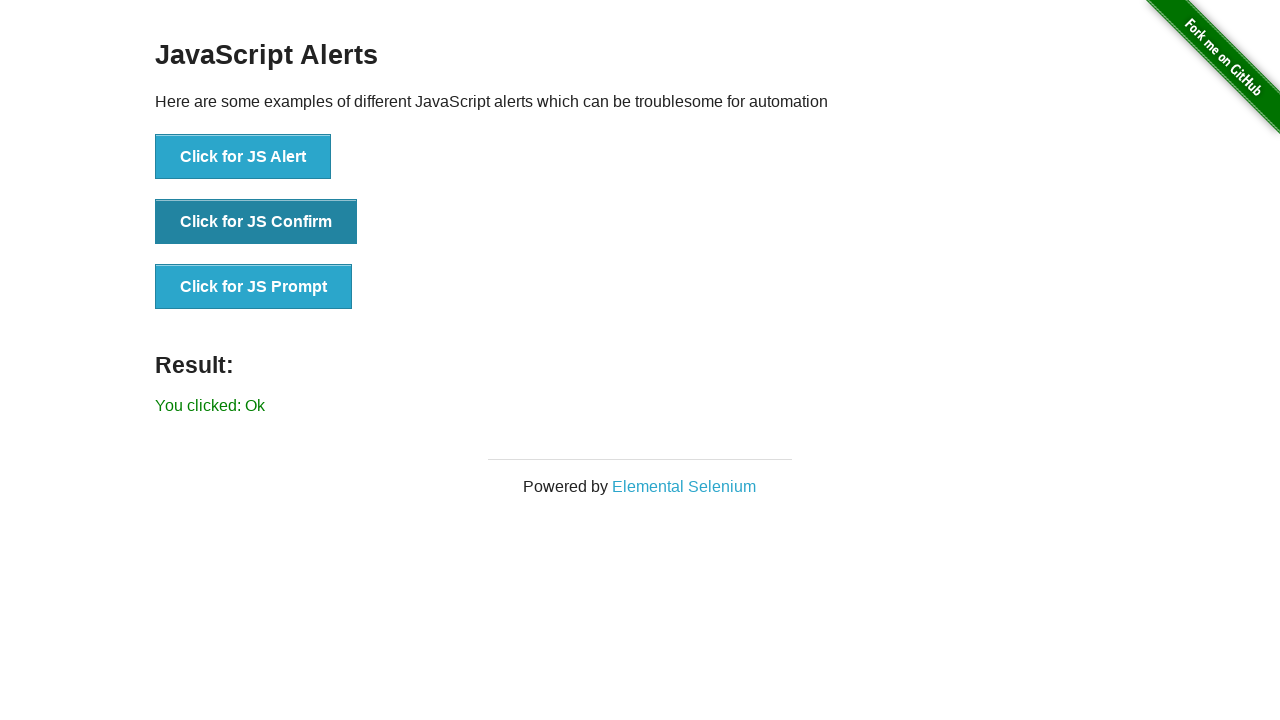

Verified result text matches expected value 'You clicked: Ok'
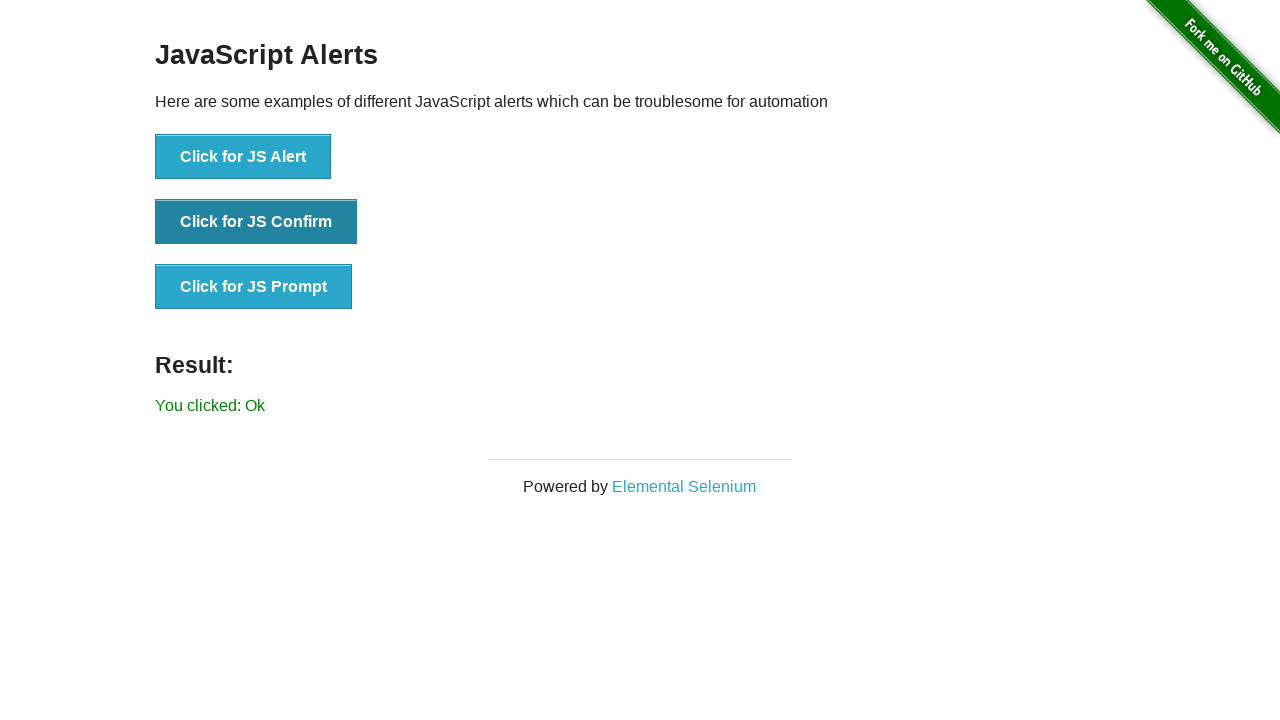

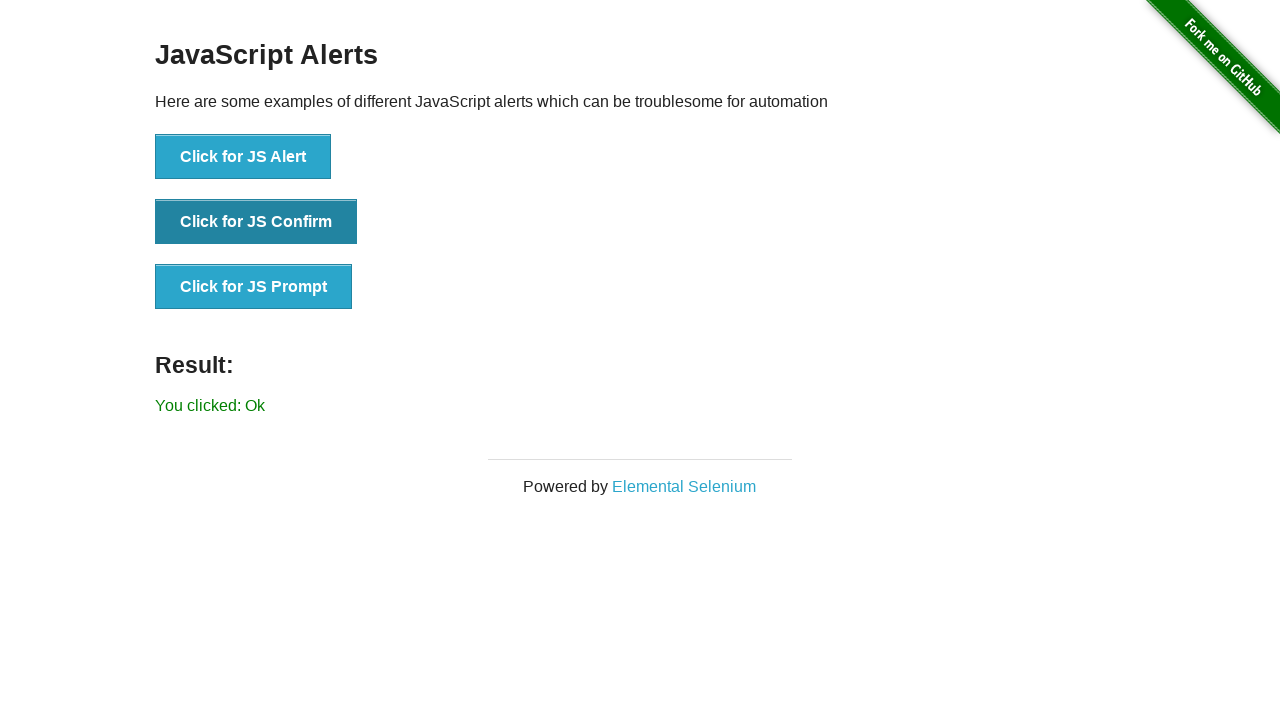